Tests that whitespace is trimmed from edited todo text.

Starting URL: https://demo.playwright.dev/todomvc

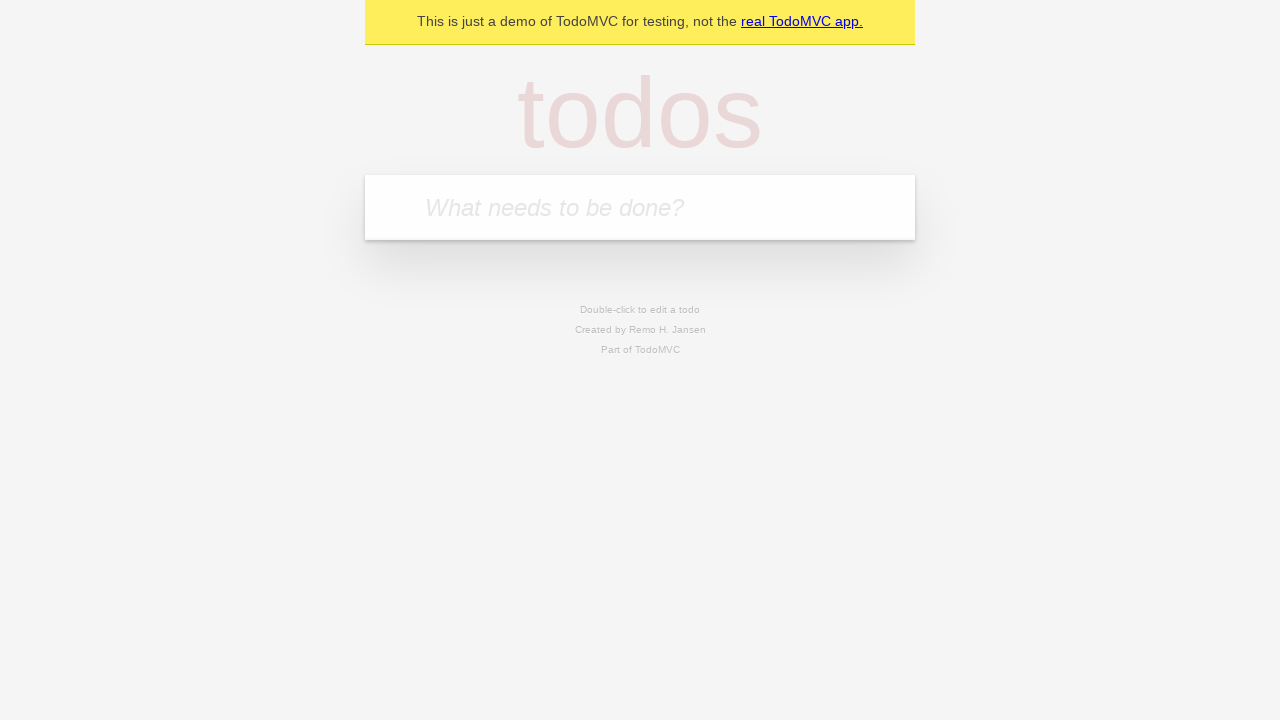

Filled todo input with 'buy some cheese' on internal:attr=[placeholder="What needs to be done?"i]
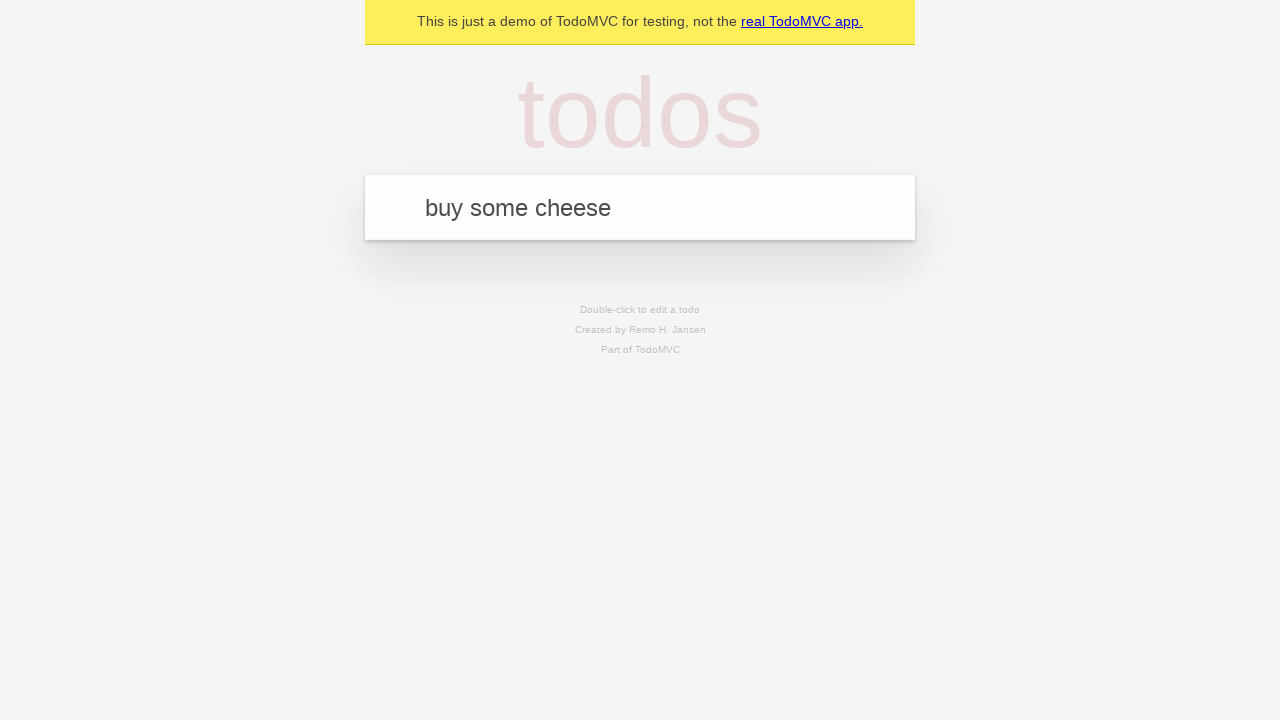

Pressed Enter to add first todo on internal:attr=[placeholder="What needs to be done?"i]
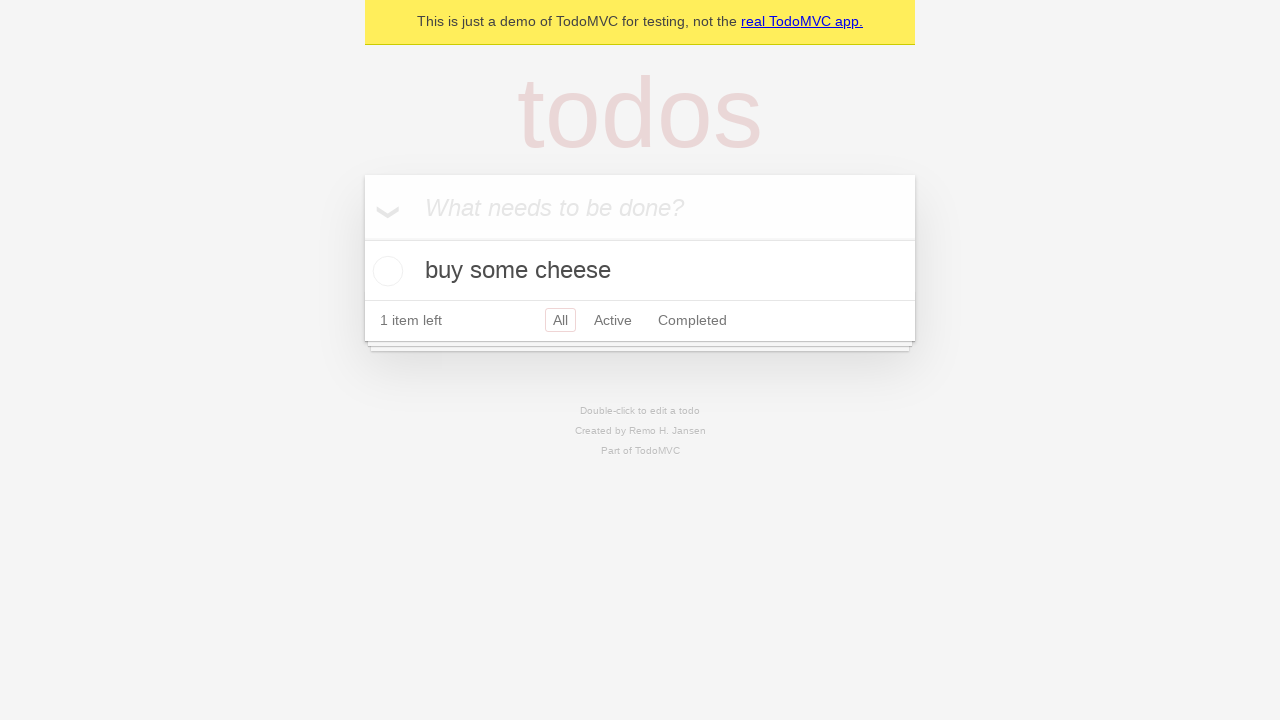

Filled todo input with 'feed the cat' on internal:attr=[placeholder="What needs to be done?"i]
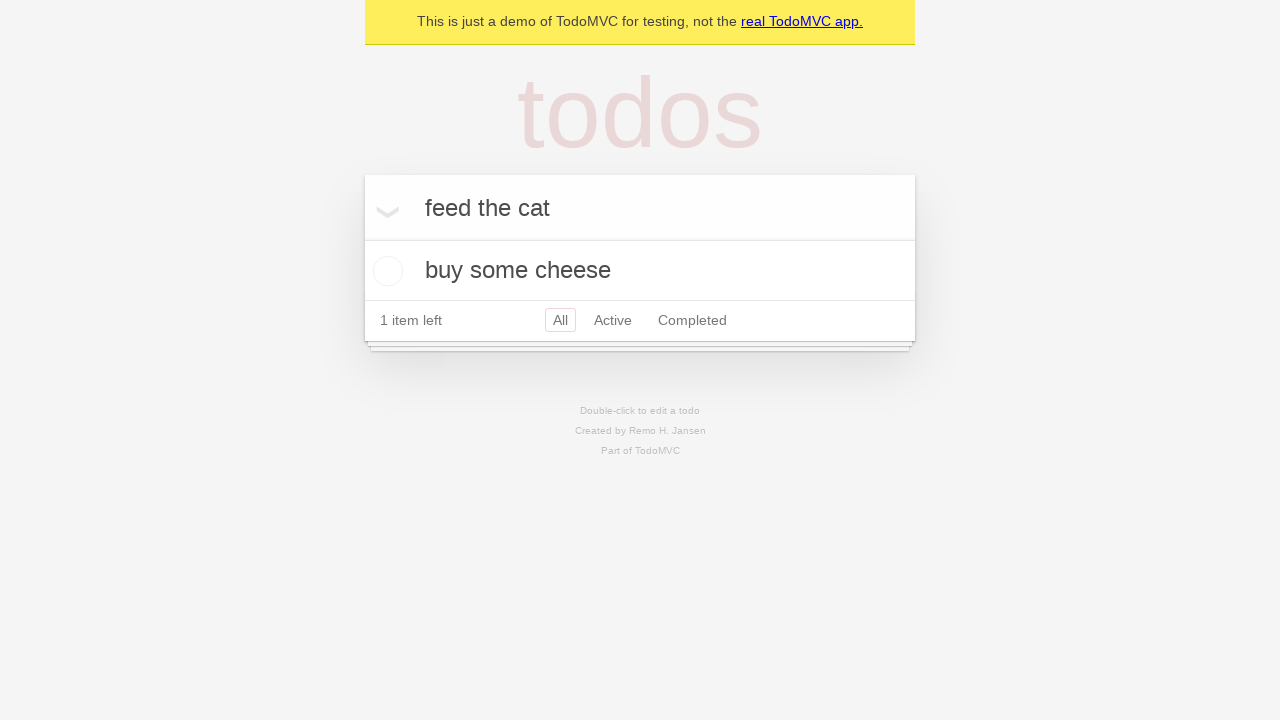

Pressed Enter to add second todo on internal:attr=[placeholder="What needs to be done?"i]
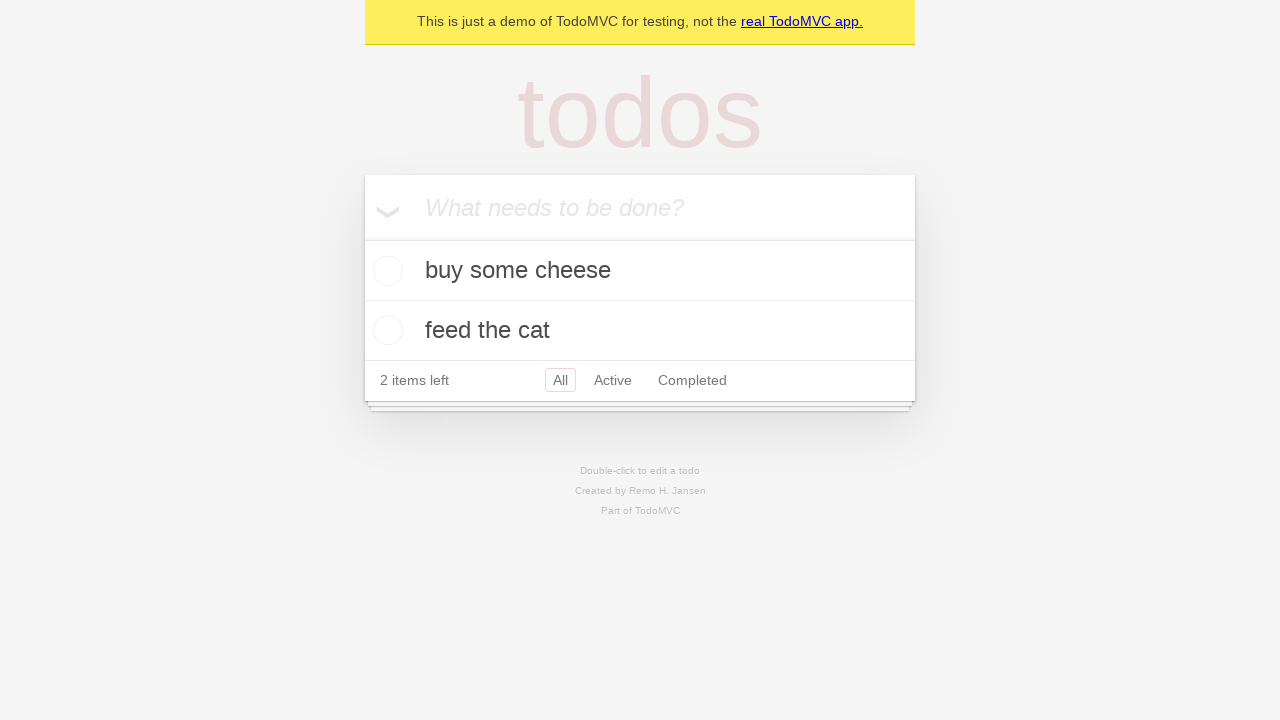

Filled todo input with 'book a doctors appointment' on internal:attr=[placeholder="What needs to be done?"i]
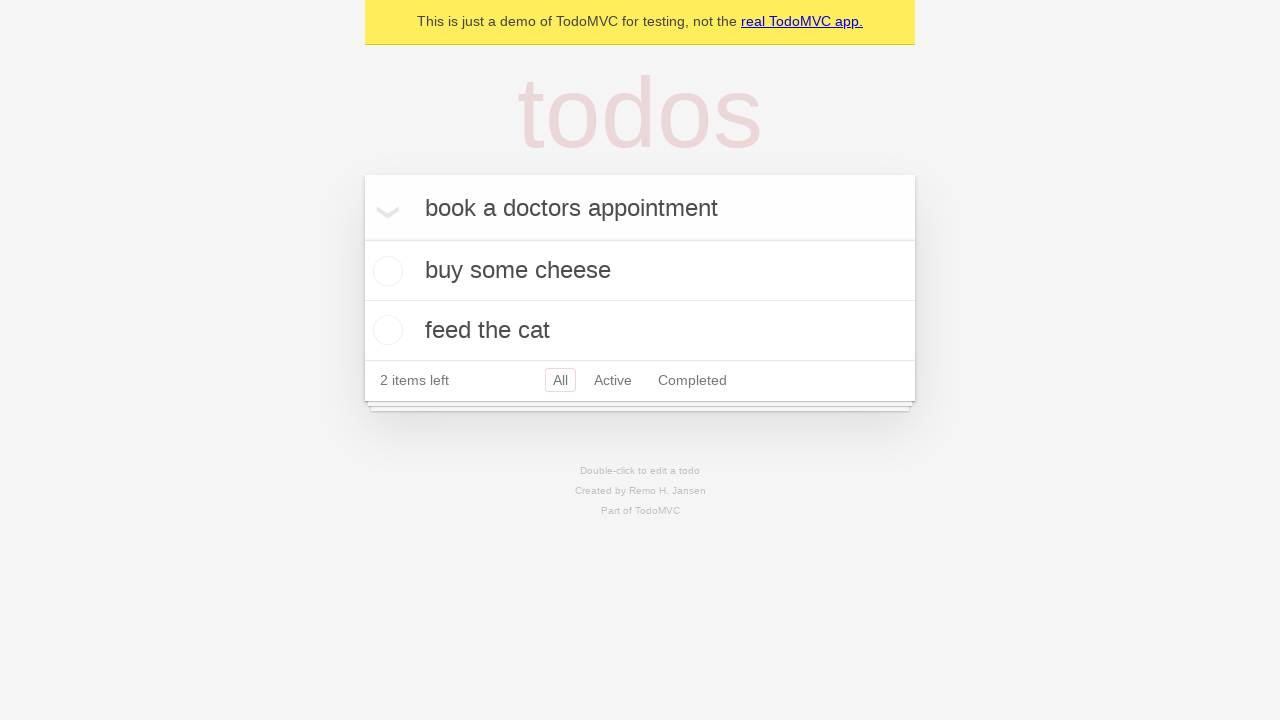

Pressed Enter to add third todo on internal:attr=[placeholder="What needs to be done?"i]
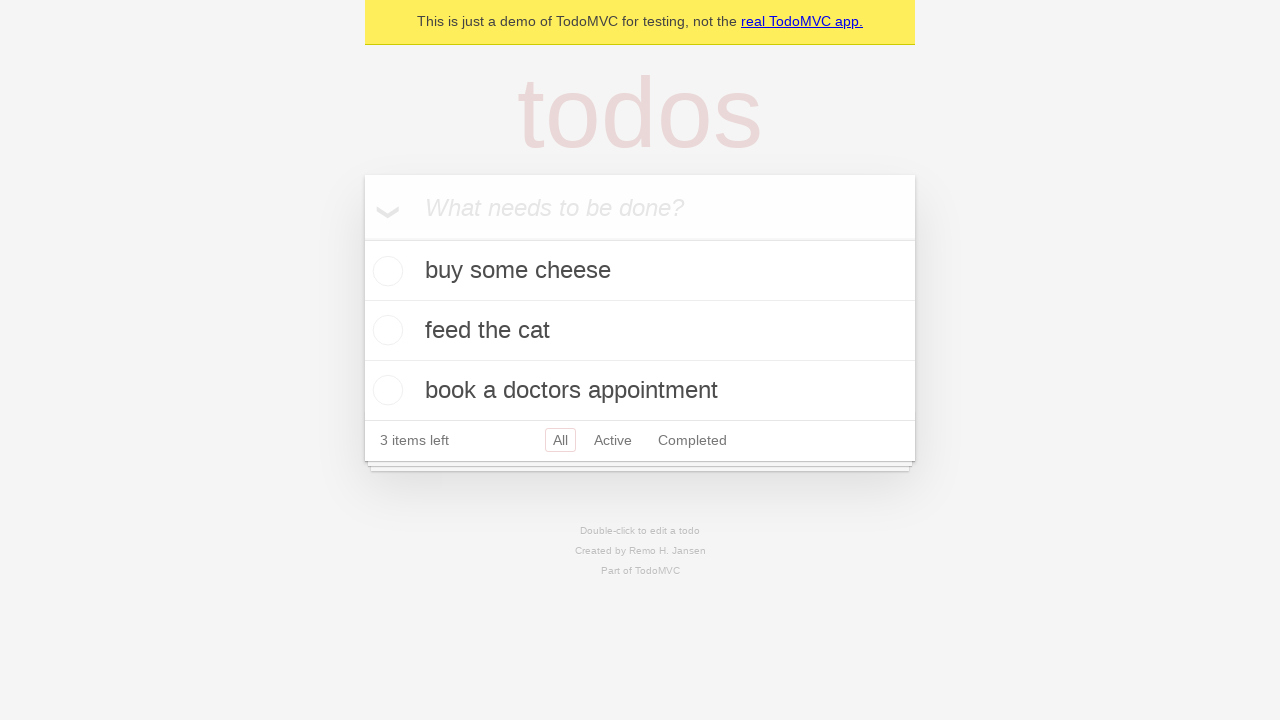

Retrieved all todo items
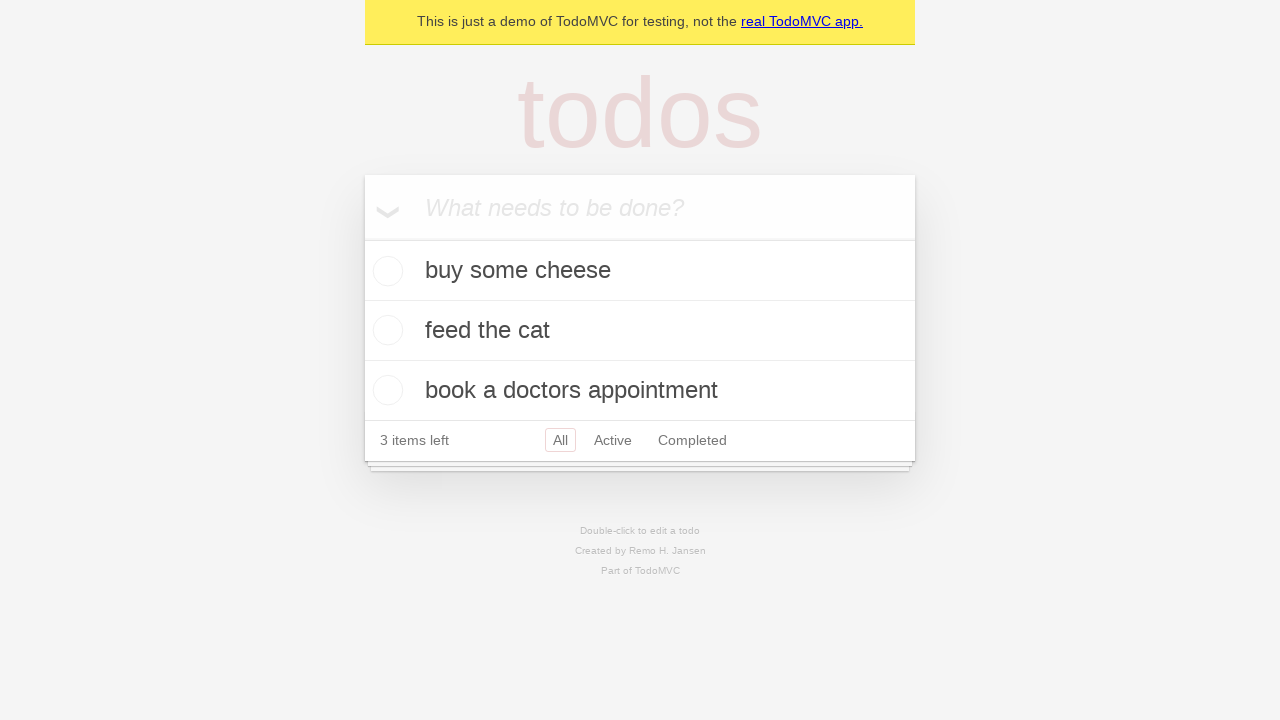

Double-clicked second todo to enter edit mode at (640, 331) on internal:testid=[data-testid="todo-item"s] >> nth=1
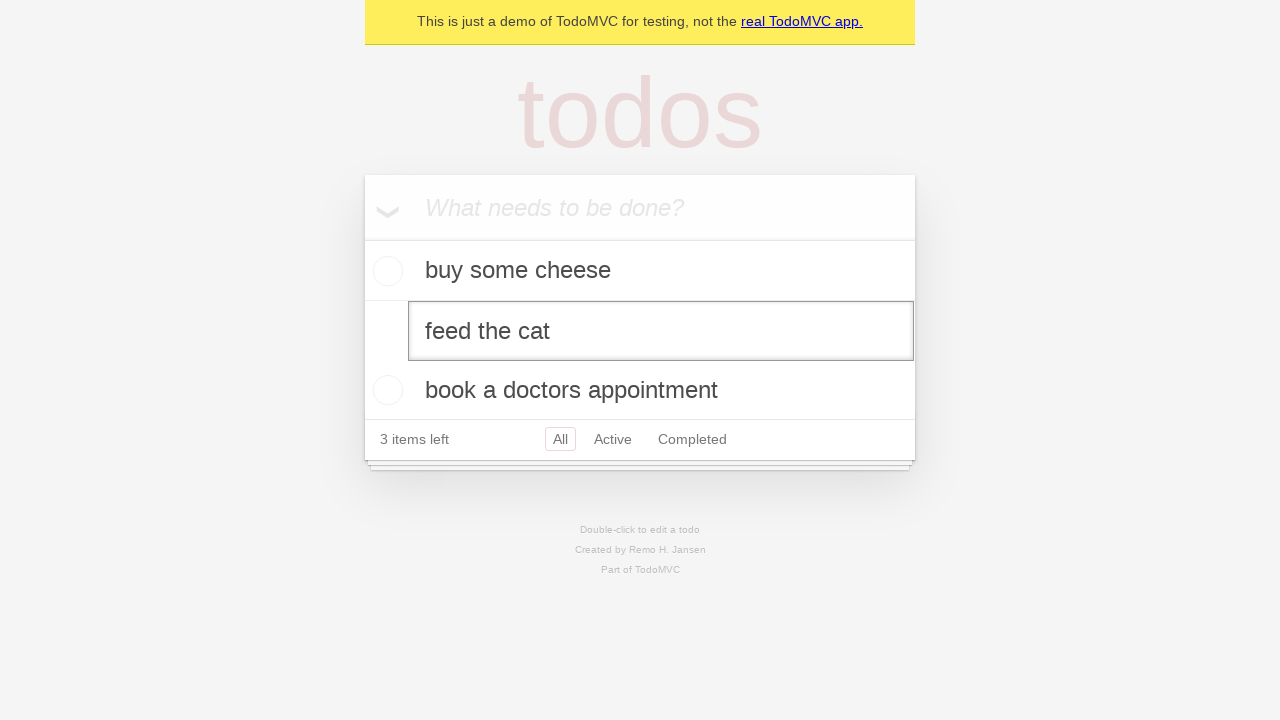

Filled edit textbox with '    buy some sausages    ' (including whitespace) on internal:testid=[data-testid="todo-item"s] >> nth=1 >> internal:role=textbox[nam
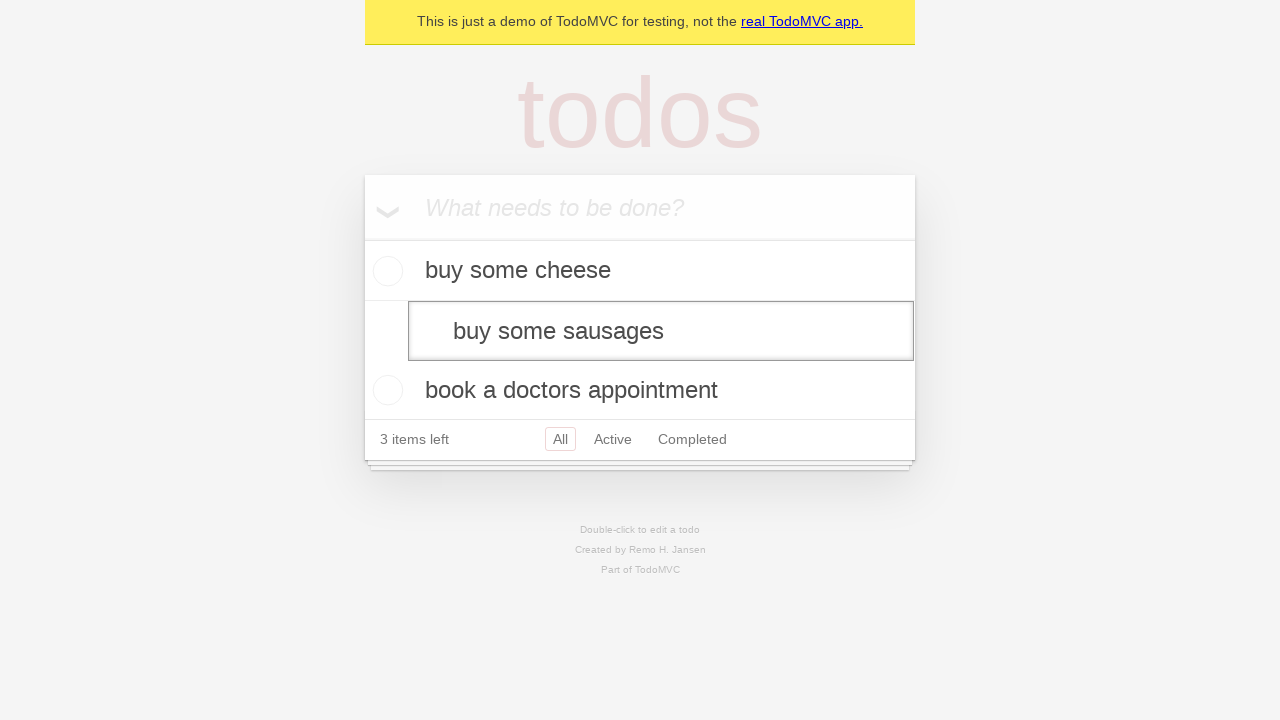

Pressed Enter to save edited todo with whitespace trimming on internal:testid=[data-testid="todo-item"s] >> nth=1 >> internal:role=textbox[nam
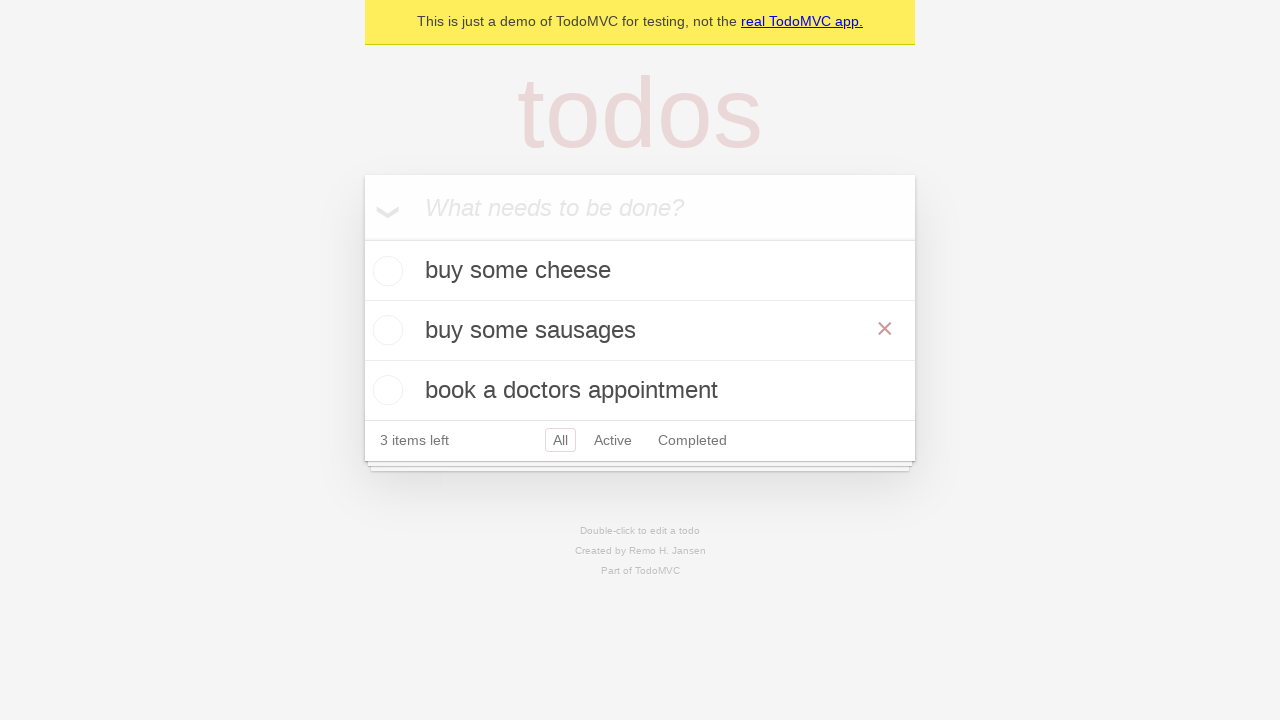

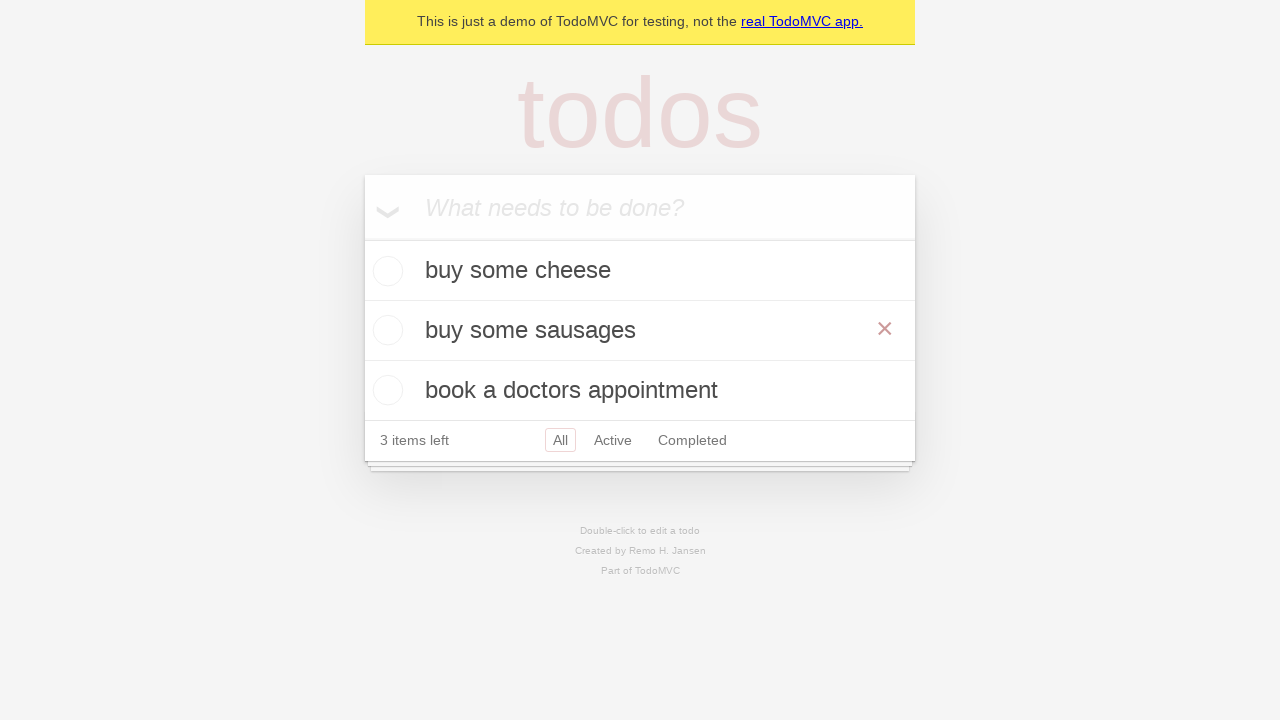